Tests page performance by measuring load time and testing theme toggle and search responsiveness

Starting URL: https://wedding-lk.vercel.app

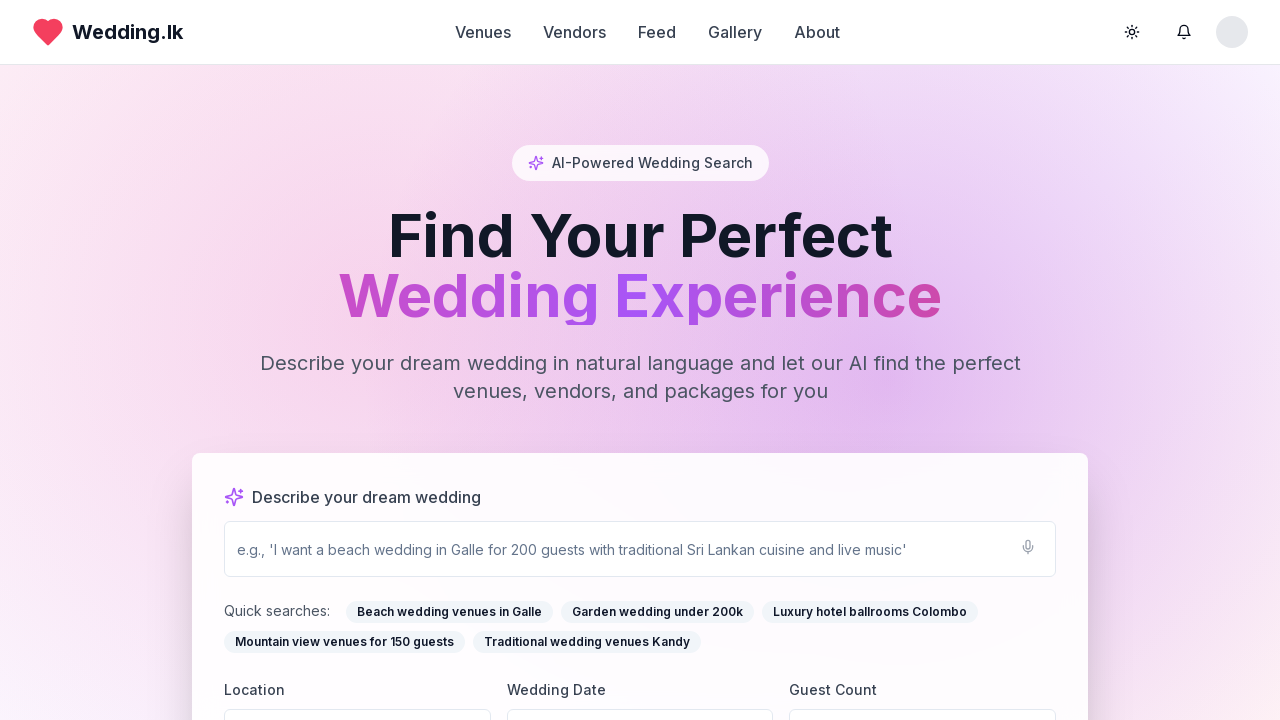

Waited for page to fully load (networkidle state)
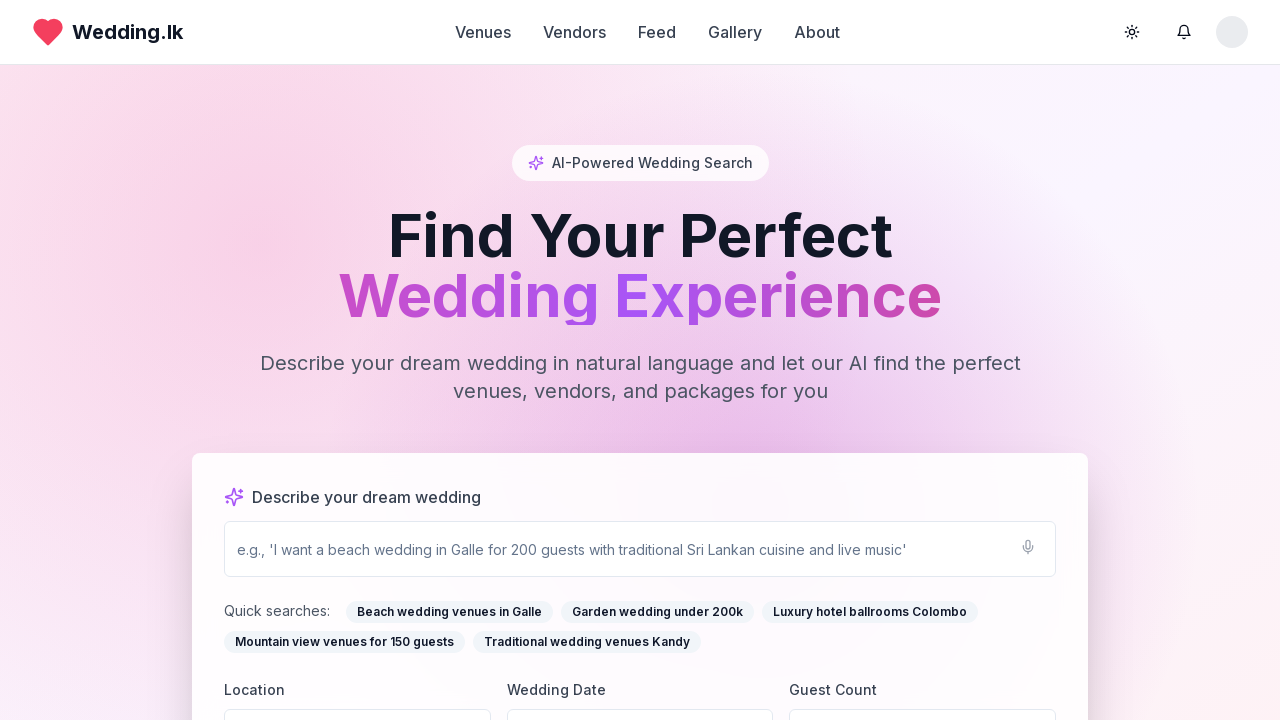

Located theme toggle button
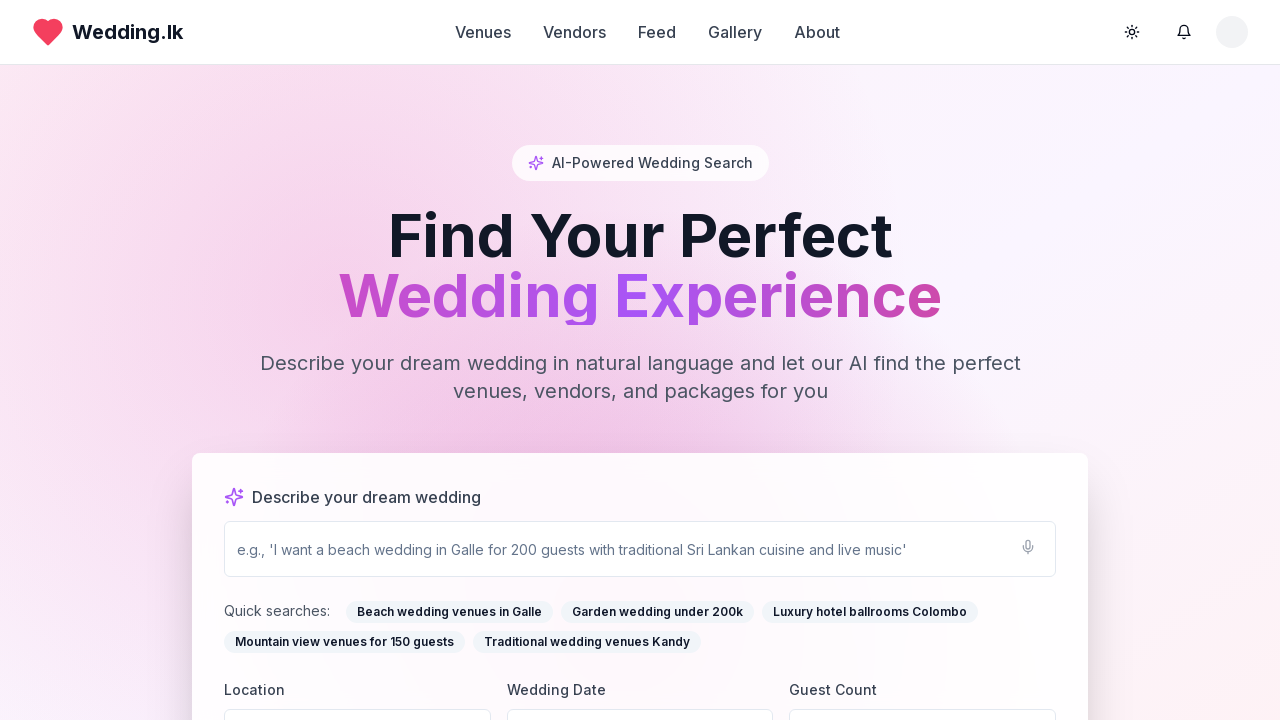

Clicked theme toggle button at (1132, 32) on button:has-text("Toggle theme")
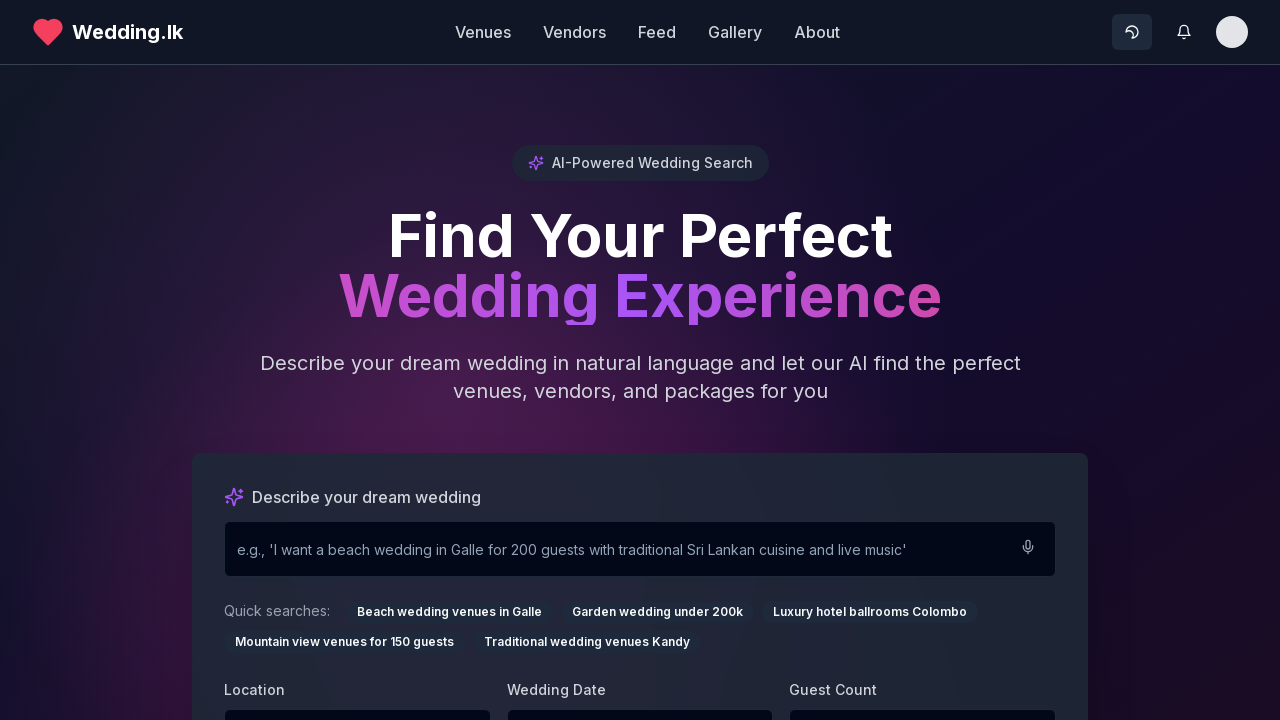

Waited 500ms for theme toggle animation to complete
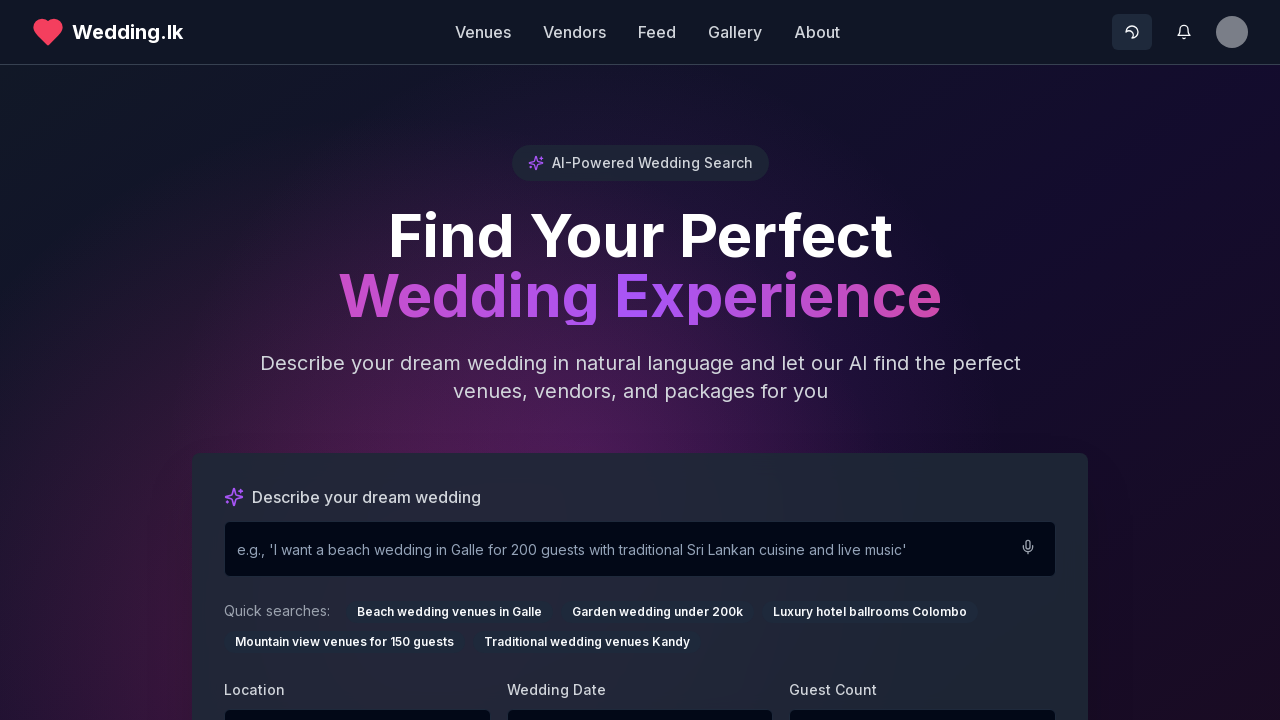

Located search input field
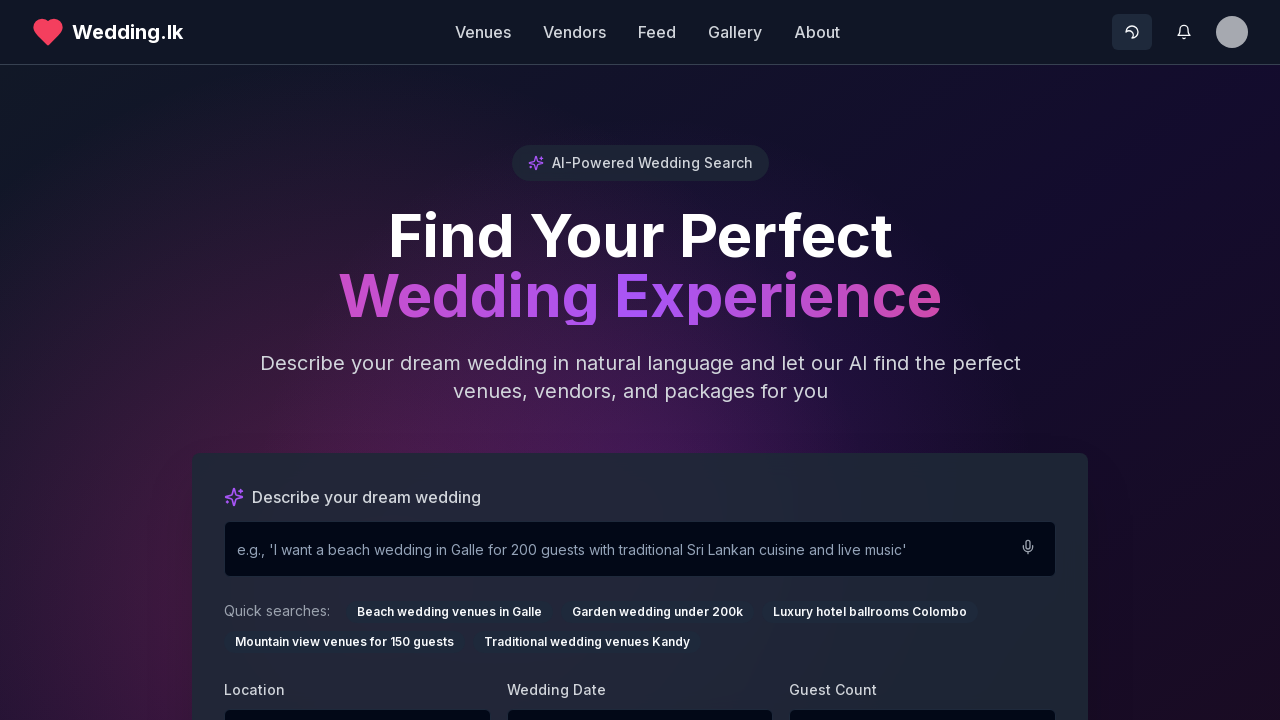

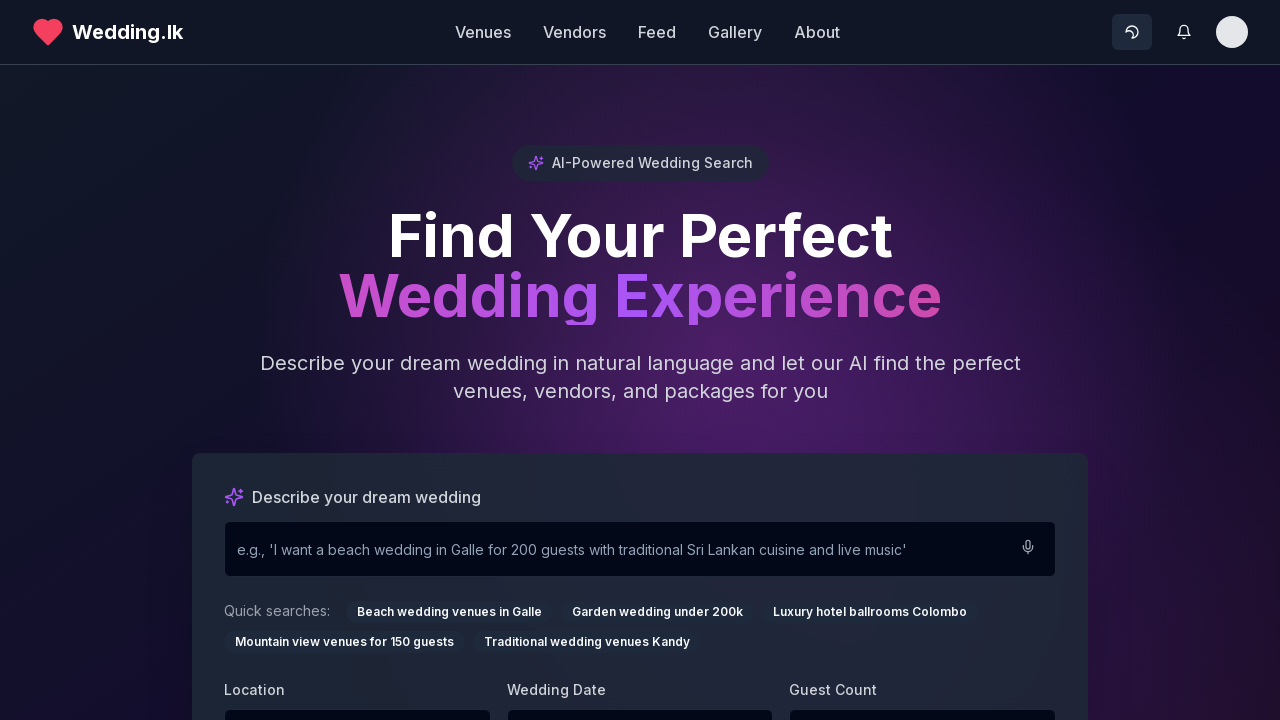